Tests that leading tabs and spaces are trimmed when saving a todo edit

Starting URL: https://todomvc.com/examples/typescript-angular/#/

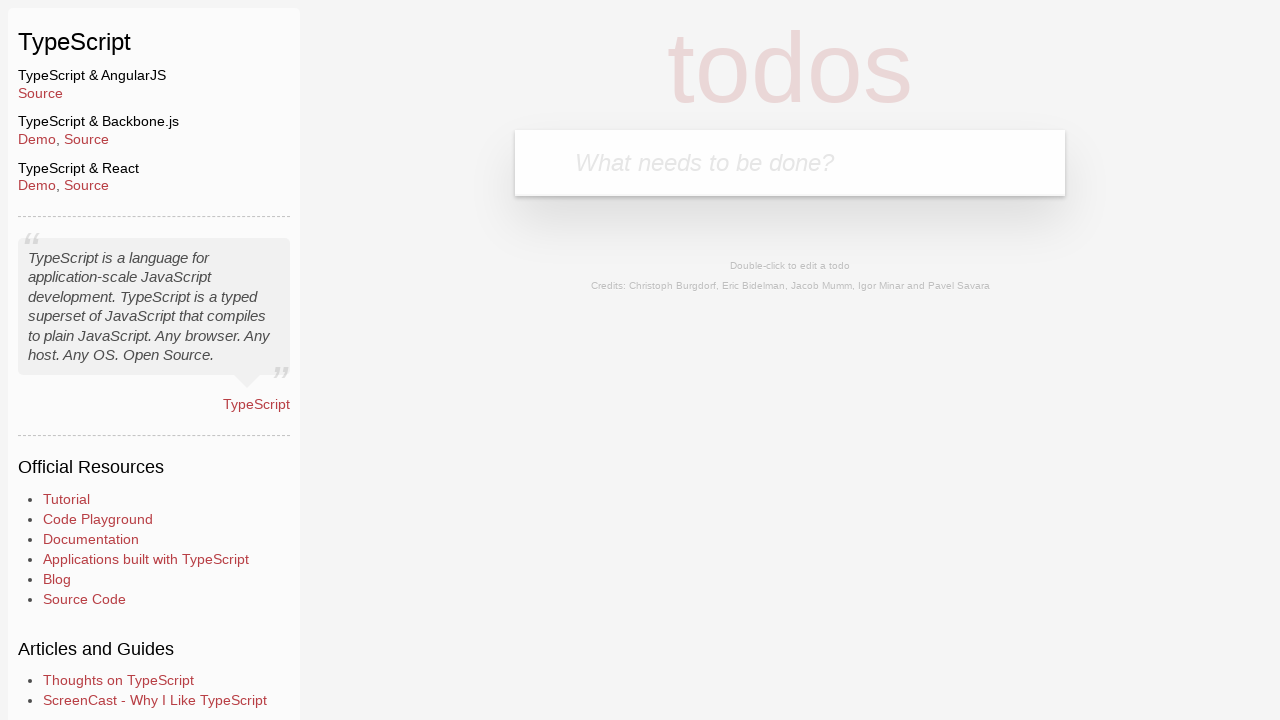

Filled new todo input with 'Lorem' on .new-todo
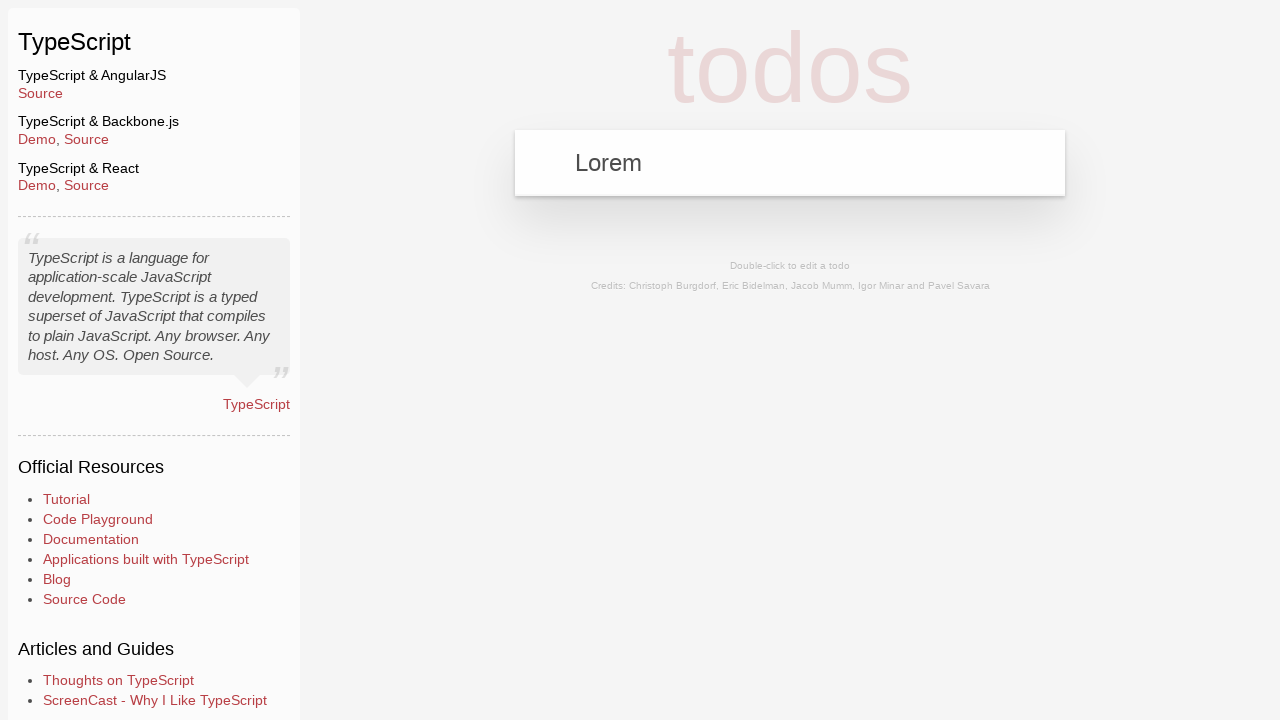

Pressed Enter to add new todo on .new-todo
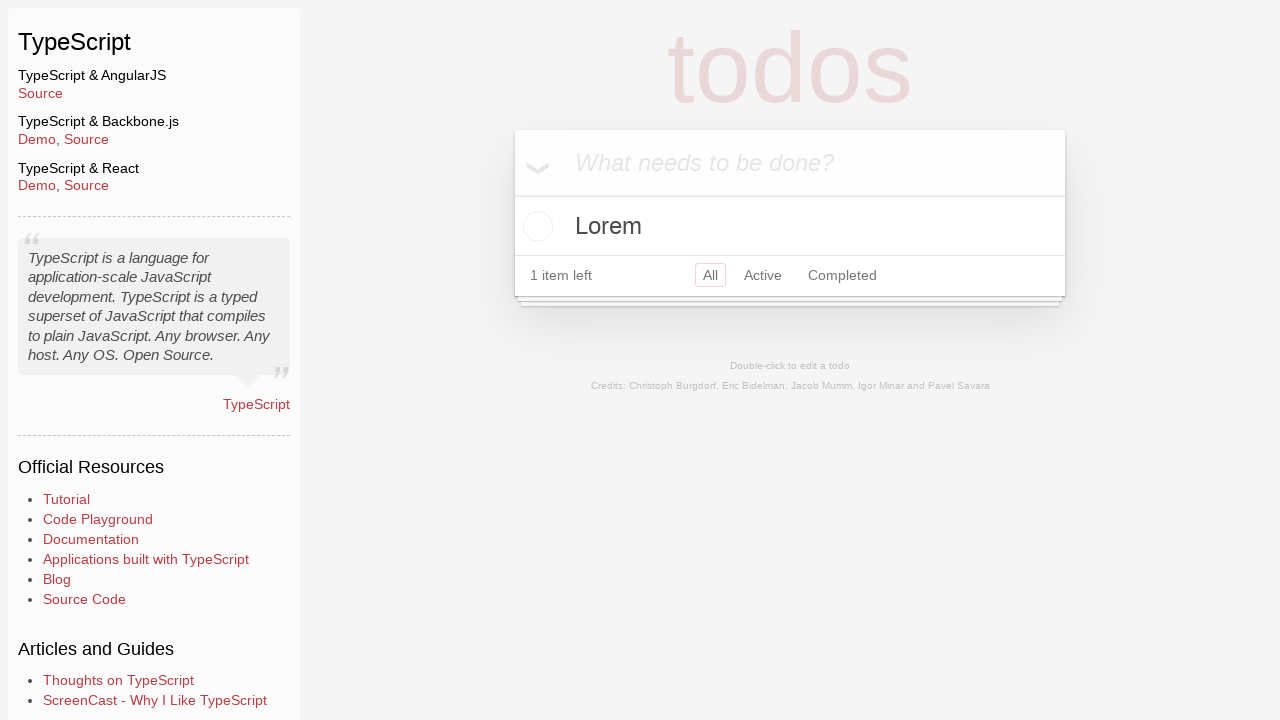

Double-clicked todo to enter edit mode at (790, 226) on text=Lorem
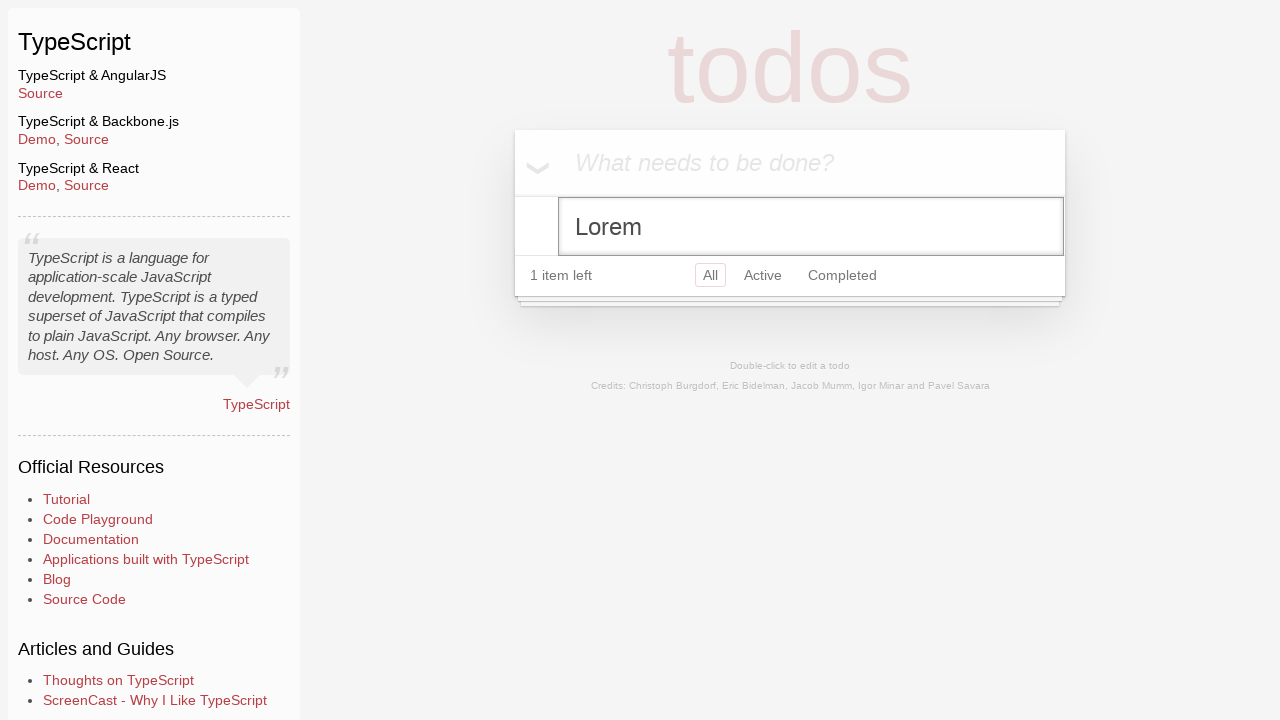

Filled edit field with text containing leading tabs and spaces on .edit
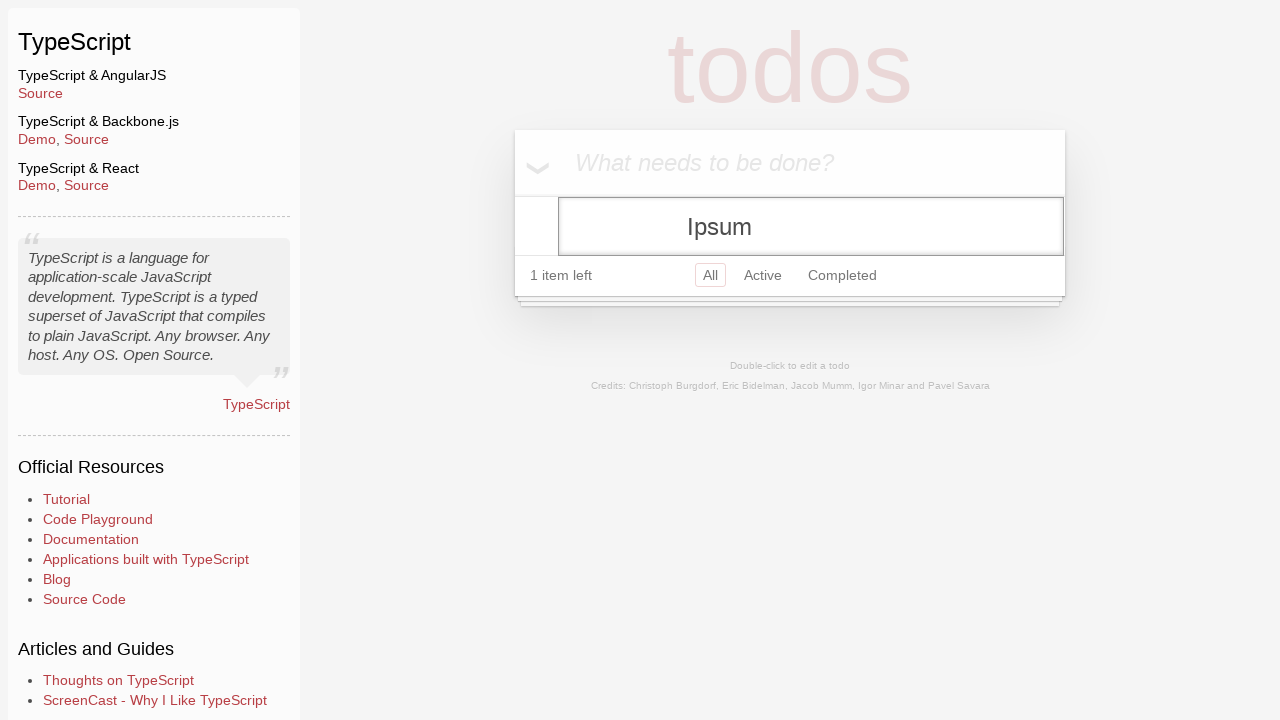

Clicked header to blur edit field and trigger save at (790, 163) on .header
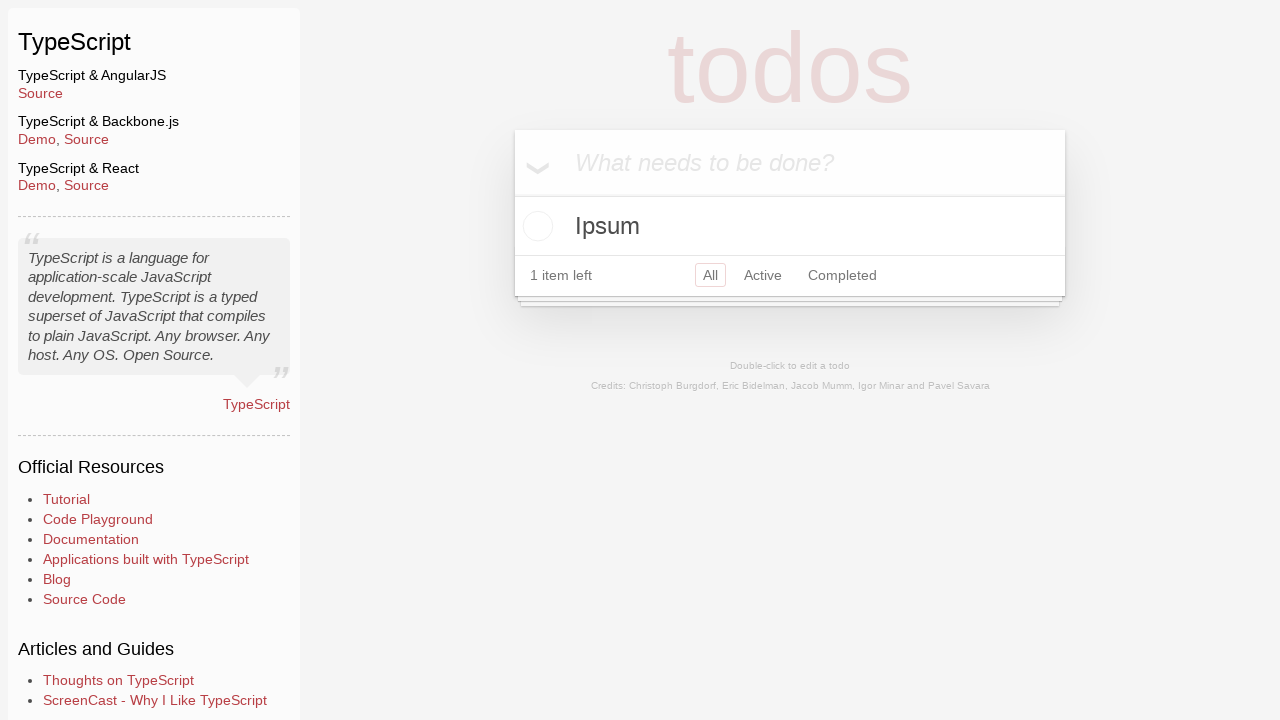

Verified that leading tabs and spaces were trimmed from saved todo
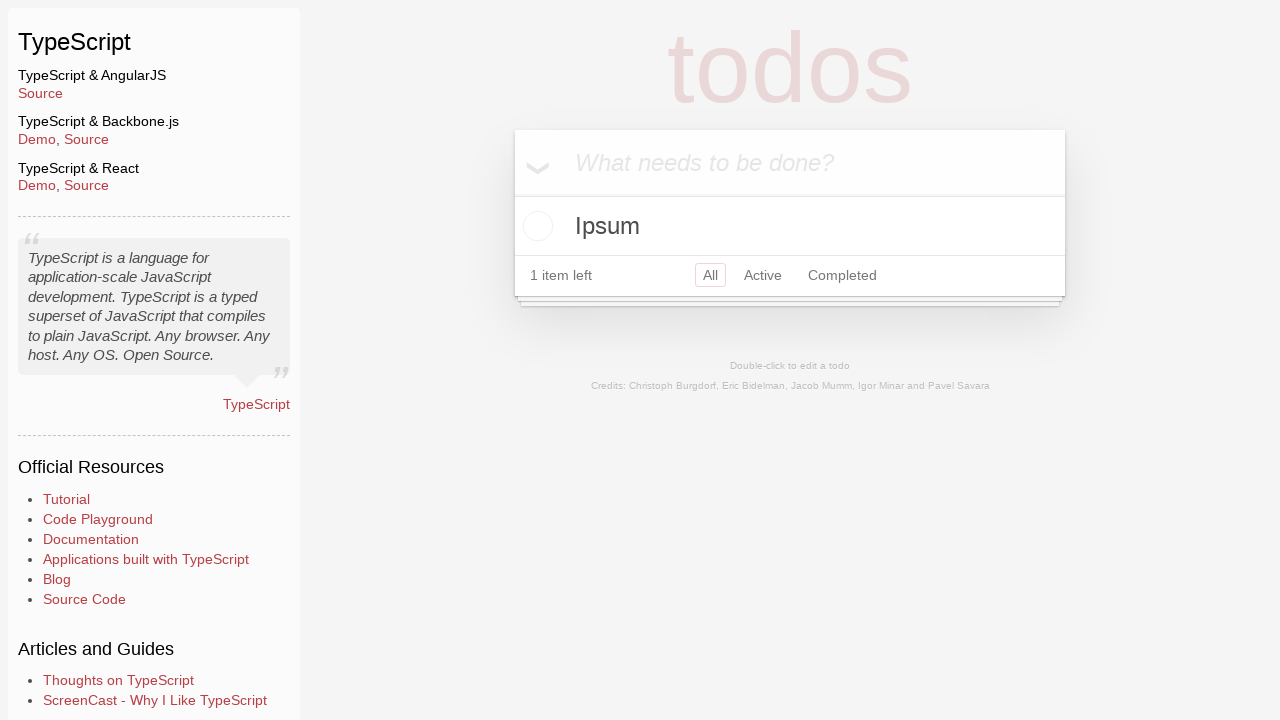

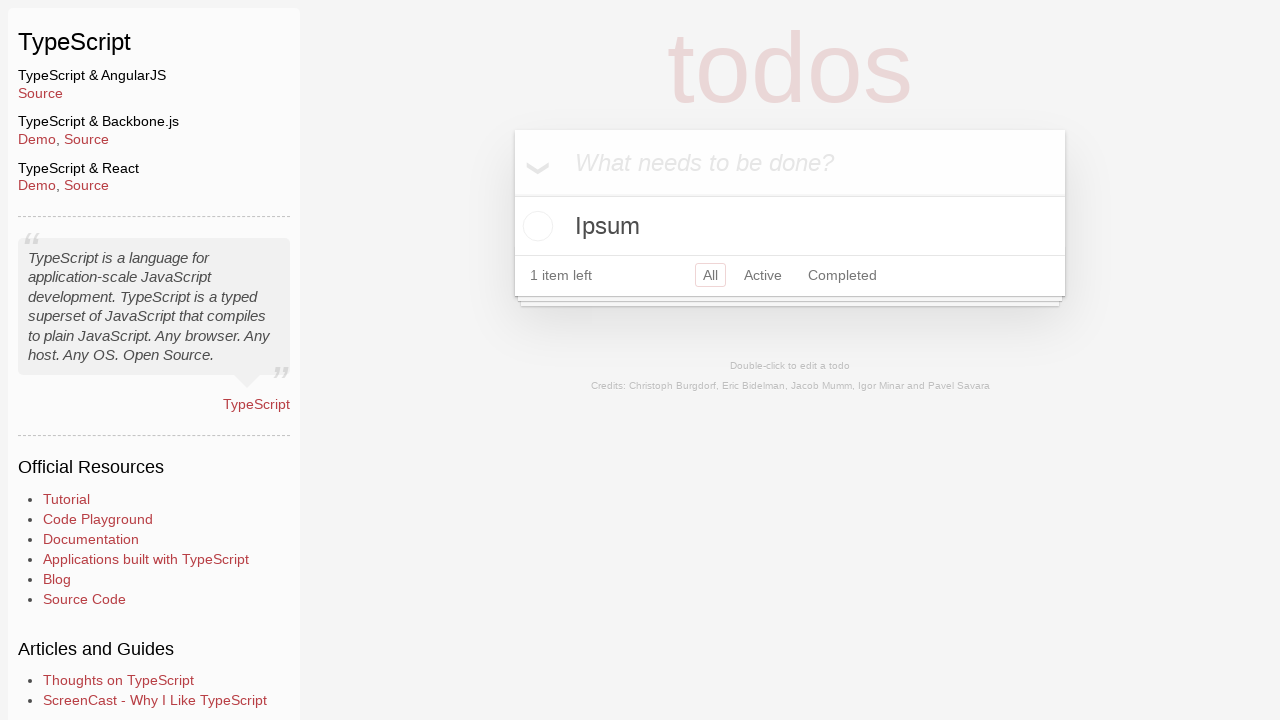